Tests drag and drop functionality on jQuery UI demo page by dragging an element and dropping it onto a target area

Starting URL: https://jqueryui.com/droppable/

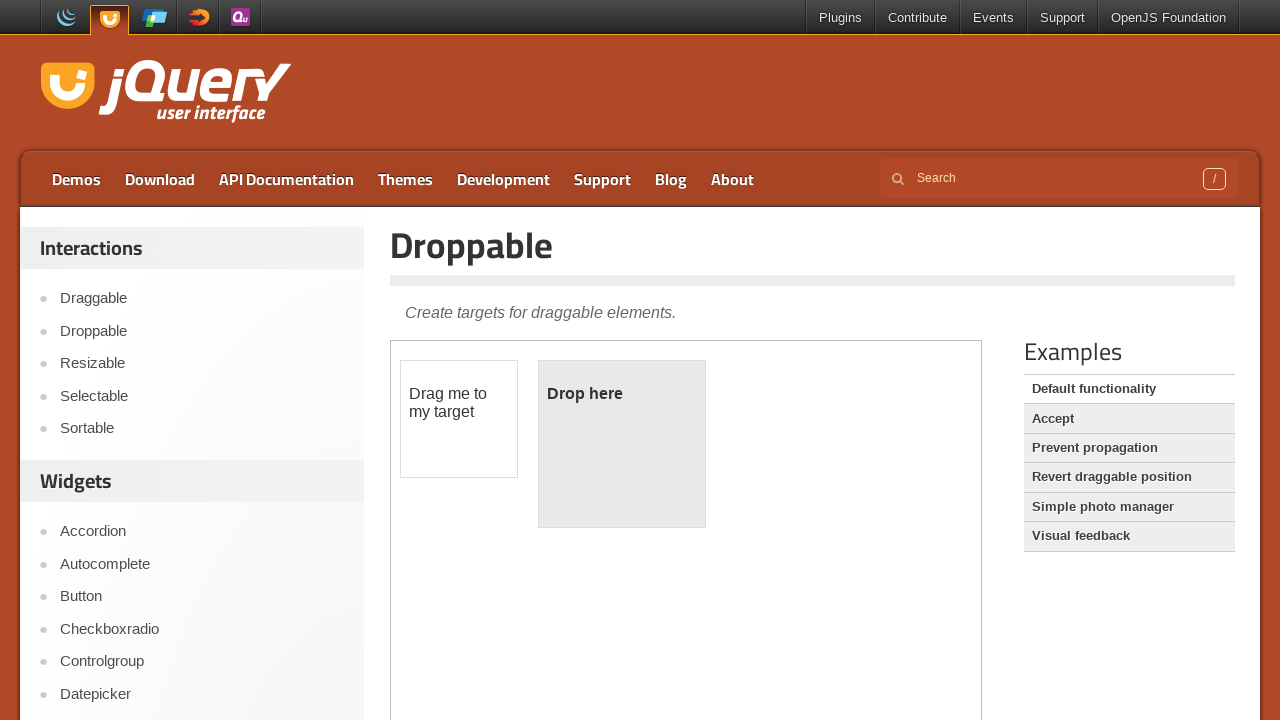

Located the demo-frame iframe
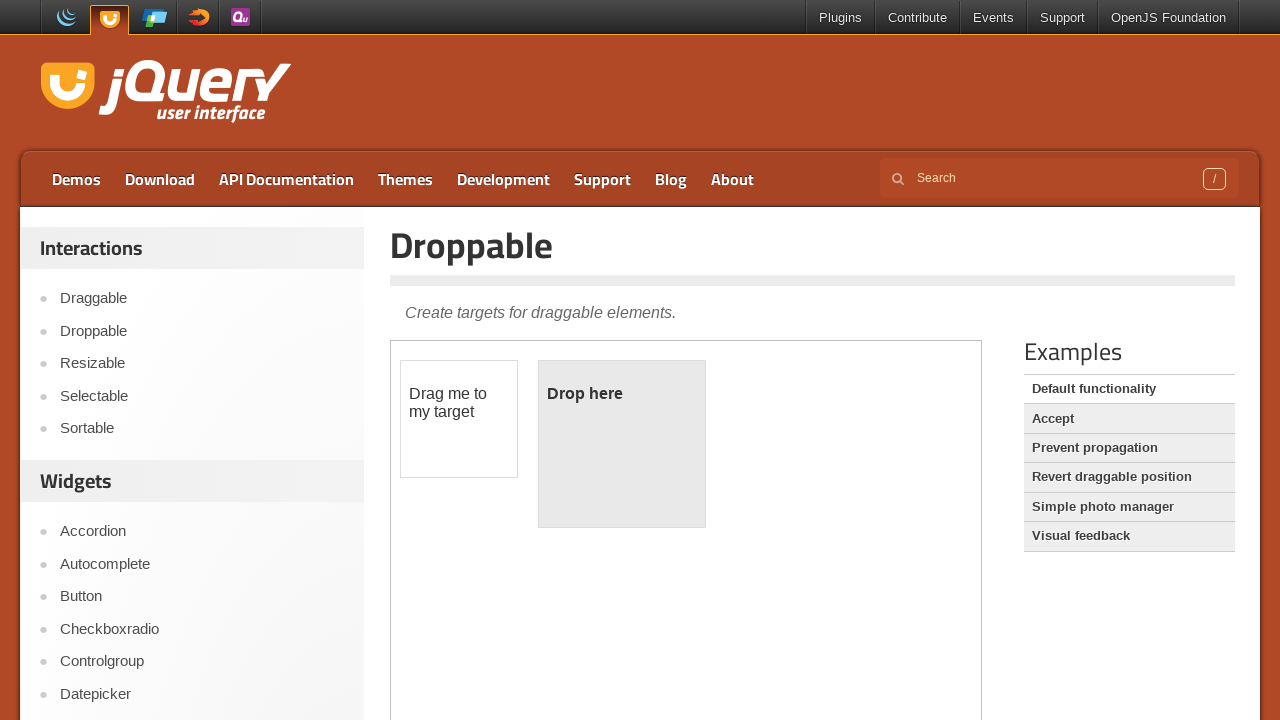

Located the draggable element with id 'draggable'
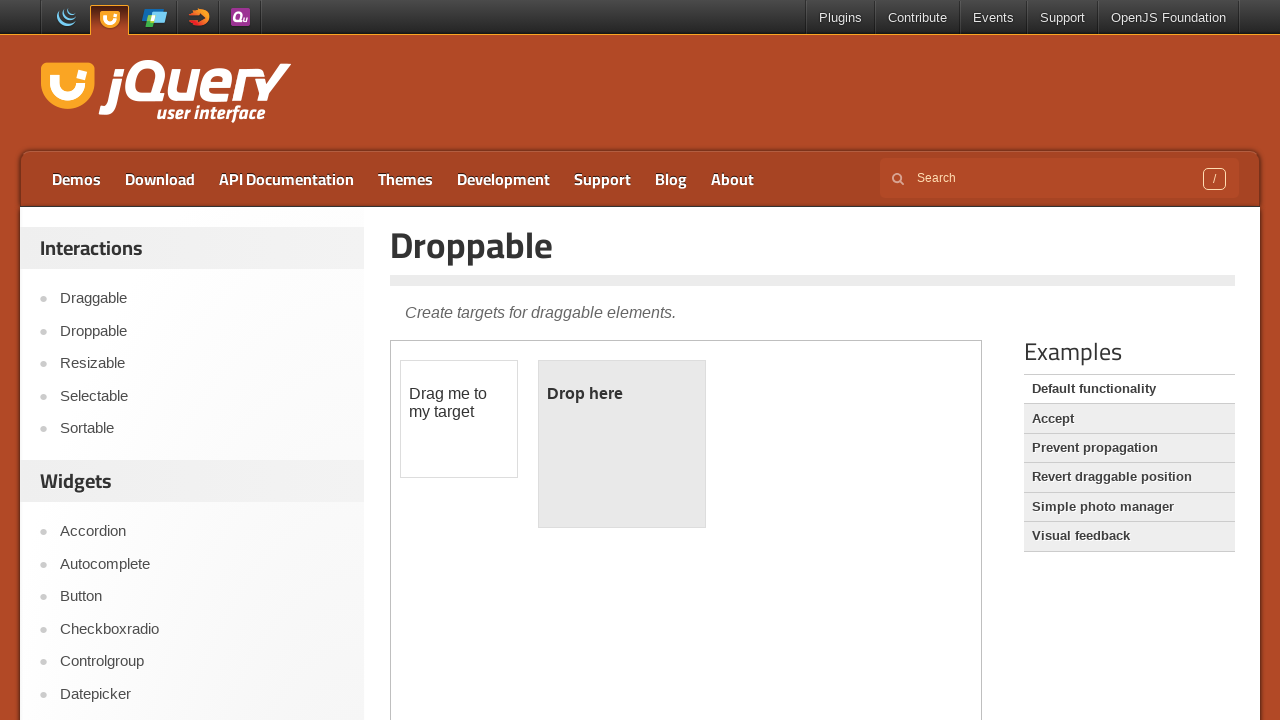

Located the droppable target element with id 'droppable'
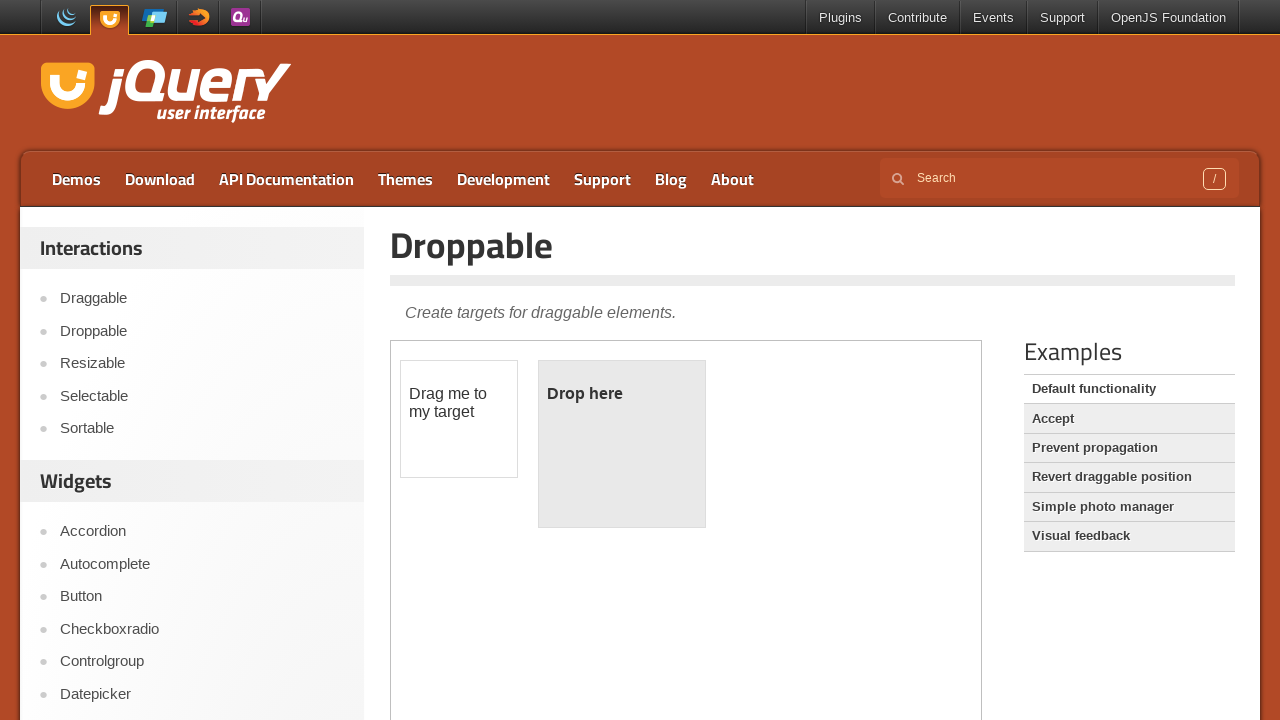

Dragged the draggable element and dropped it on the droppable target at (622, 444)
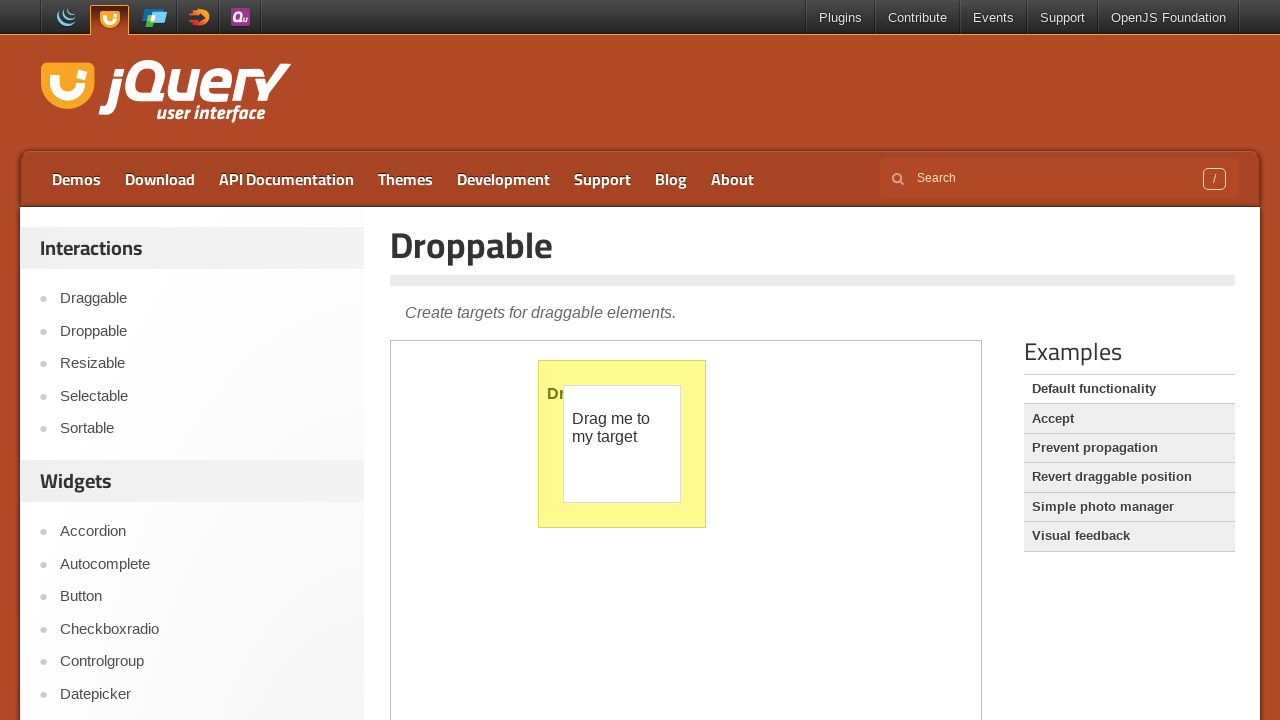

Retrieved the inner text of the droppable element to verify drop success
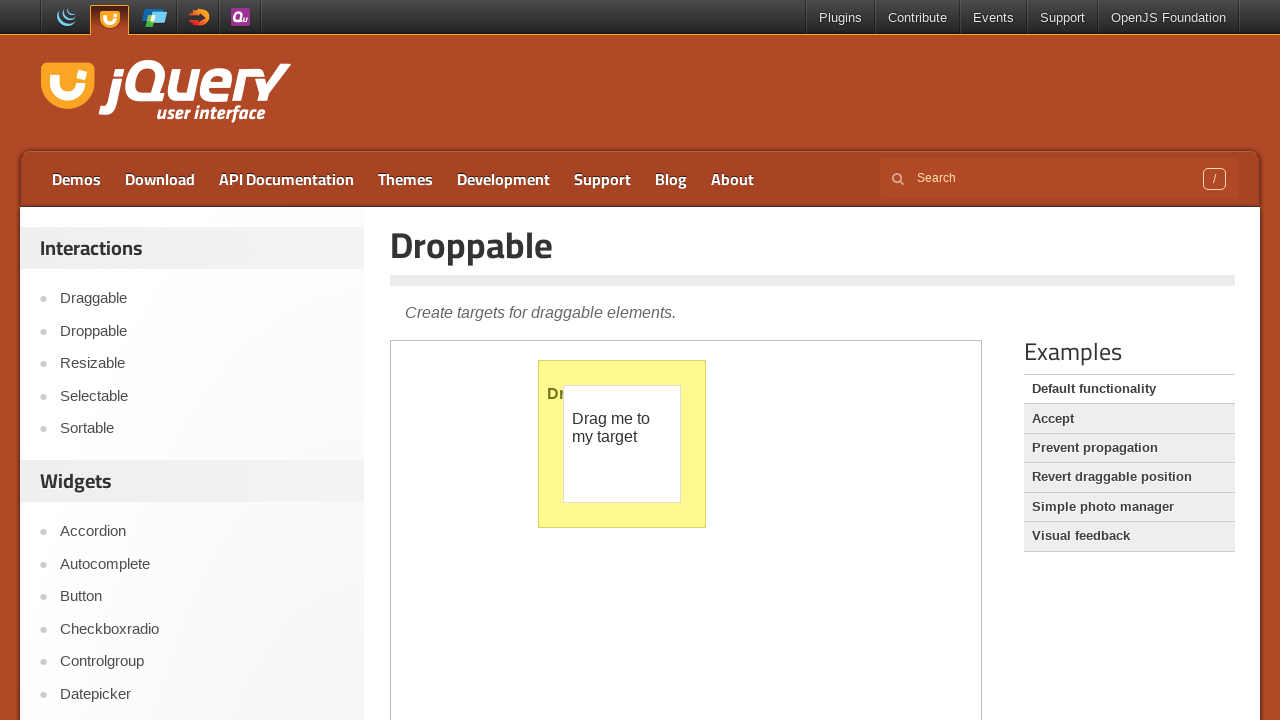

Verified that 'Dropped!' text is present in the droppable element
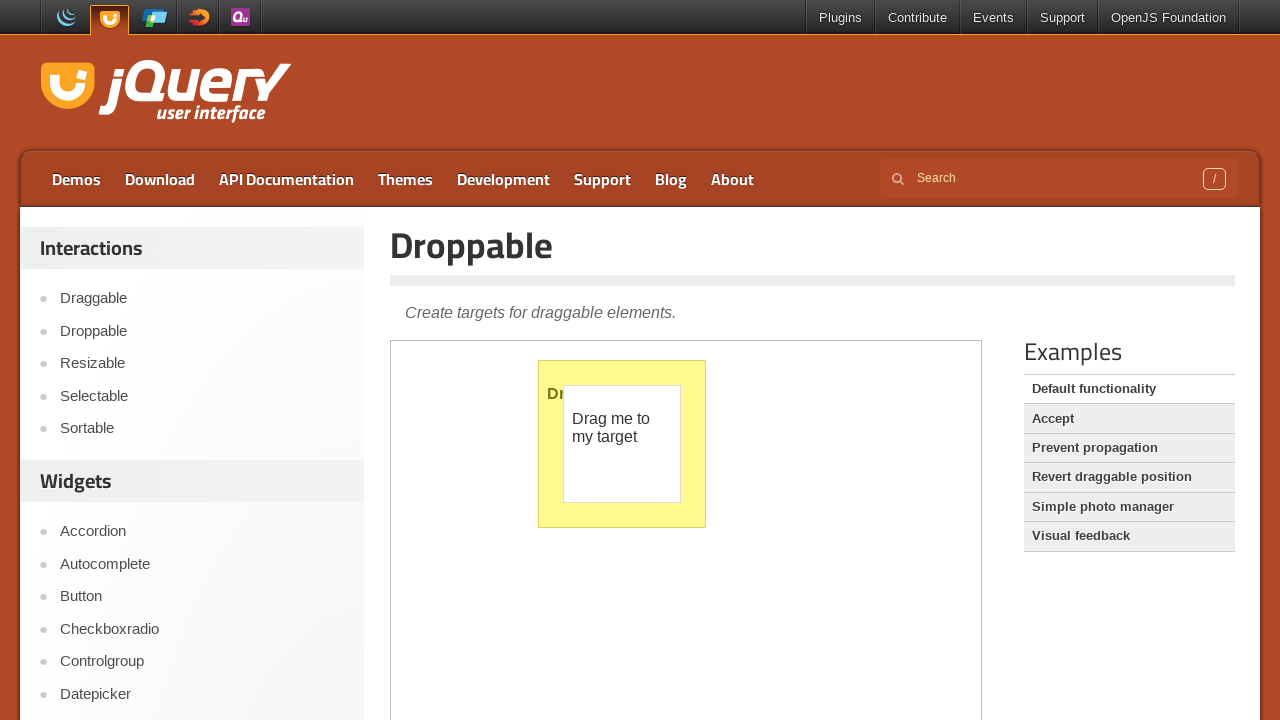

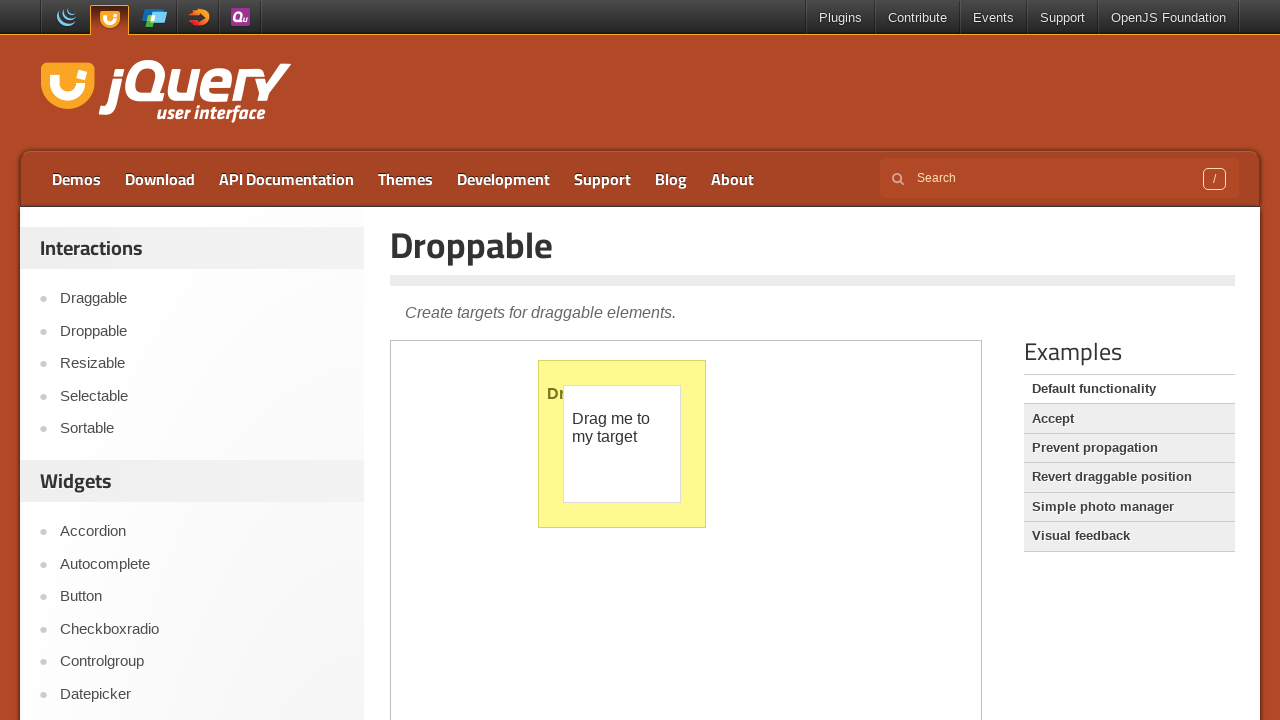